Tests the restaurant website's menu navigation by clicking on the Menu section and verifying that menu items with dishes and prices are displayed

Starting URL: https://cbarnc.github.io/Group3-repo-projects/

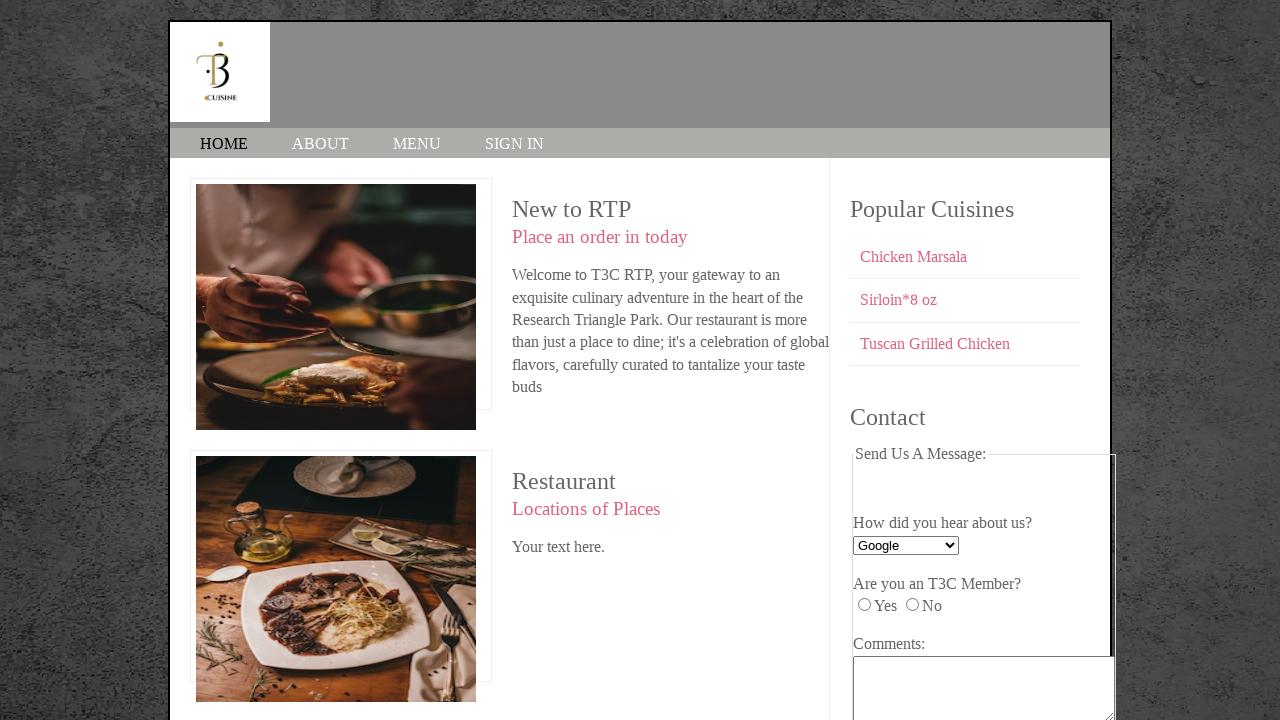

Clicked on the MENU link to open the menu section at (417, 144) on text=MENU
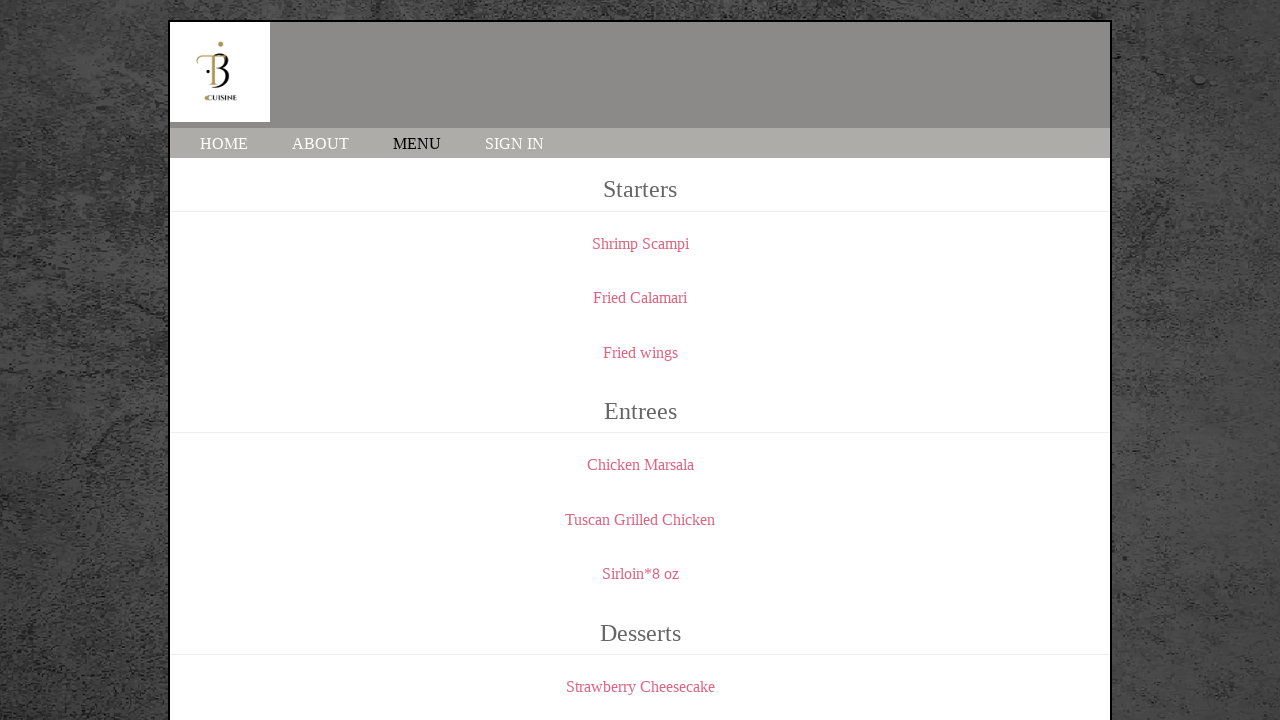

Menu items loaded and verified as displayed
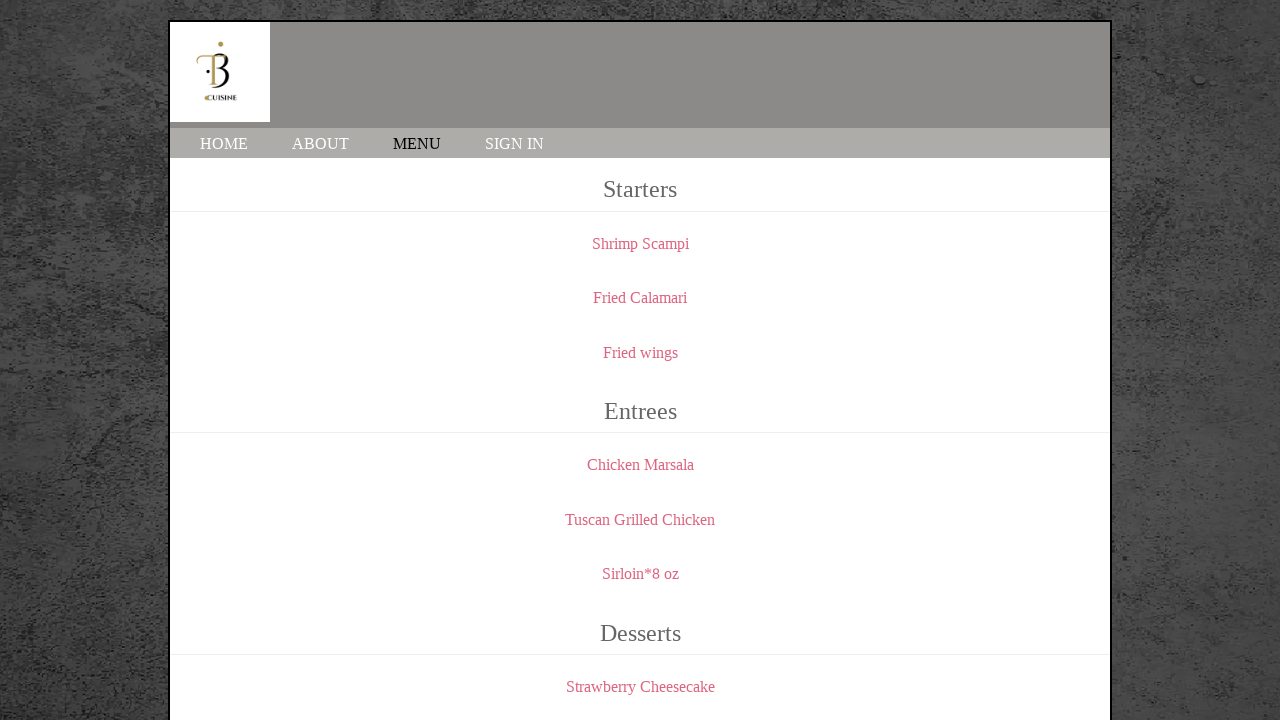

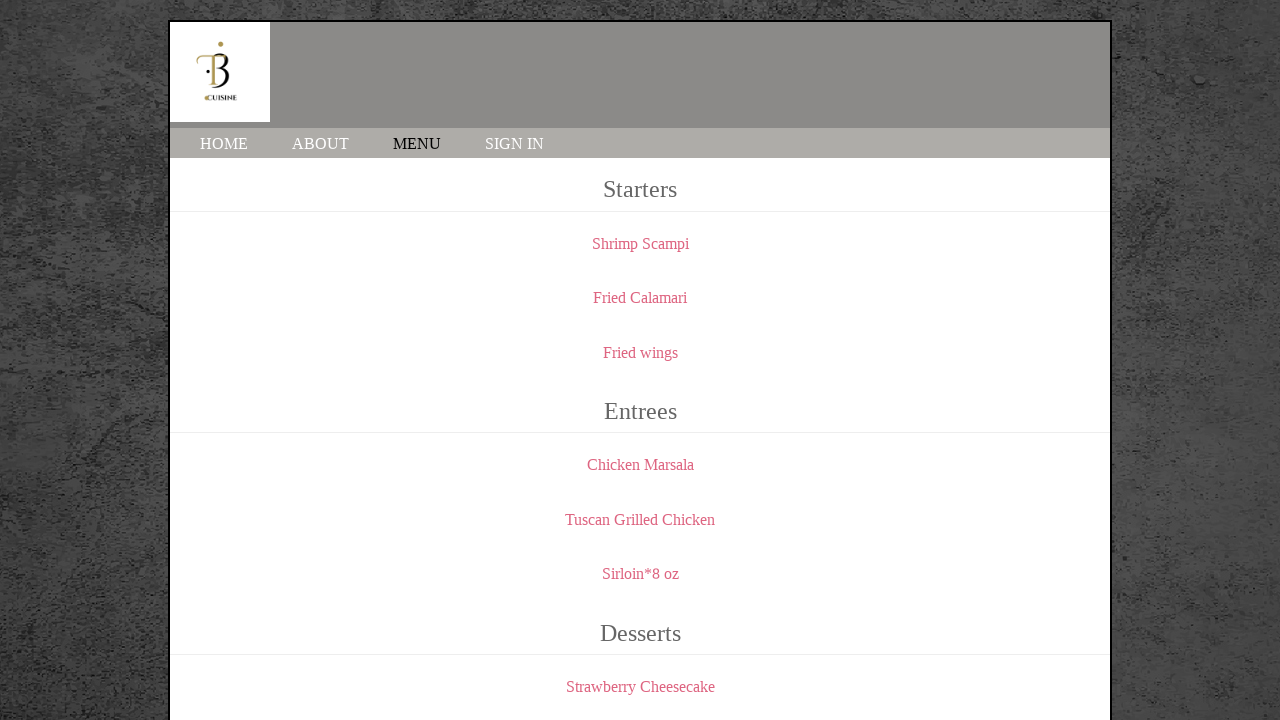